Navigates to a Medium article page, maximizes the browser window, and scrolls to the bottom of the page to load all content.

Starting URL: https://medium.com/p/3f4d13258591

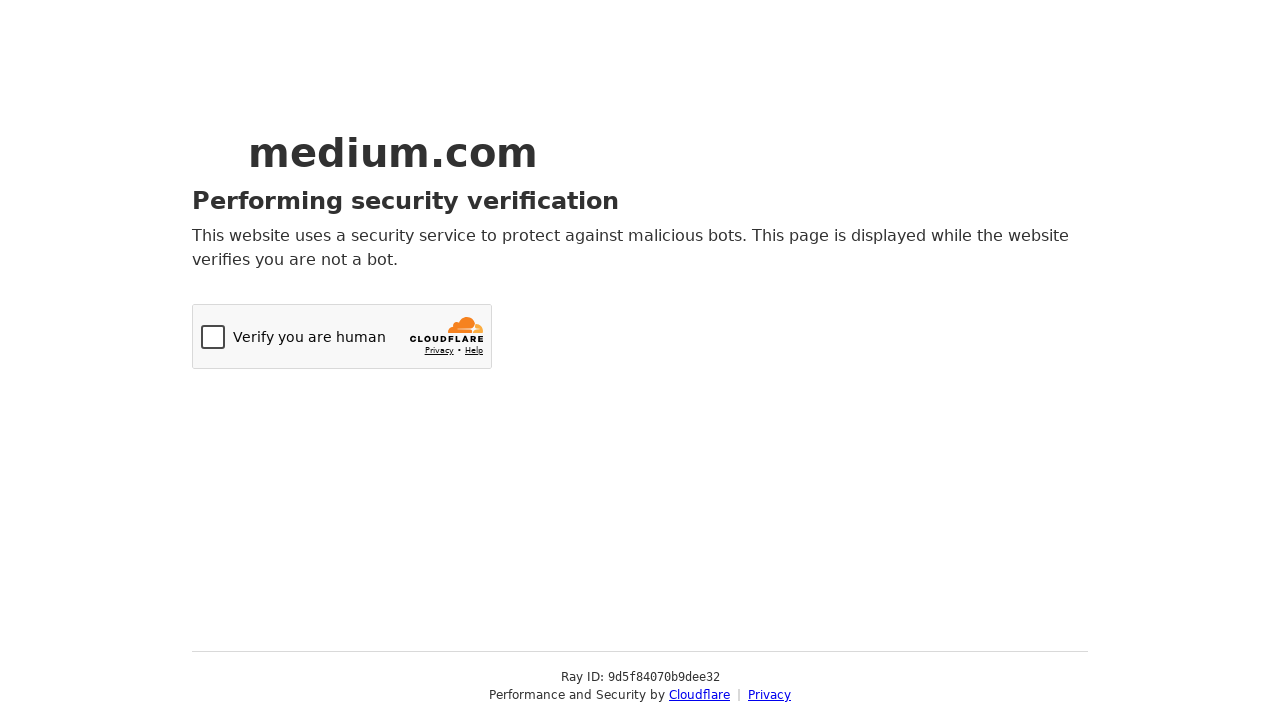

Navigated to Medium article page
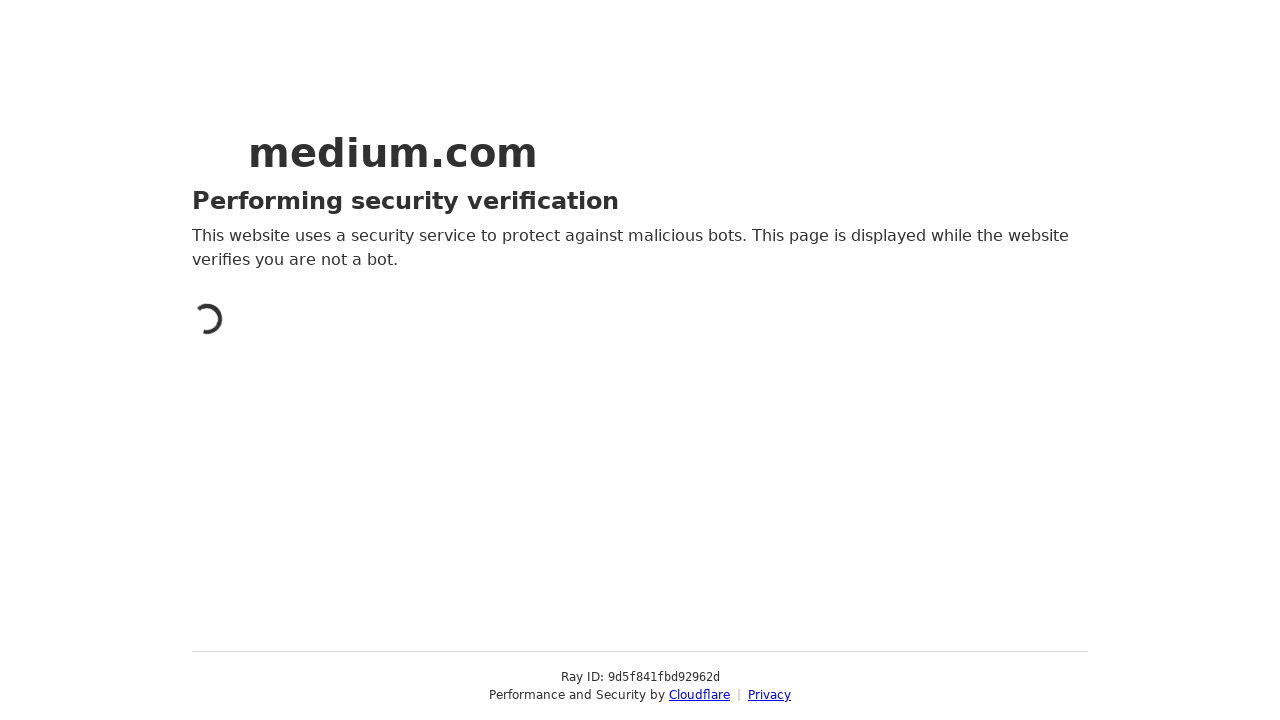

Set viewport size to 1920x1080 to maximize browser window
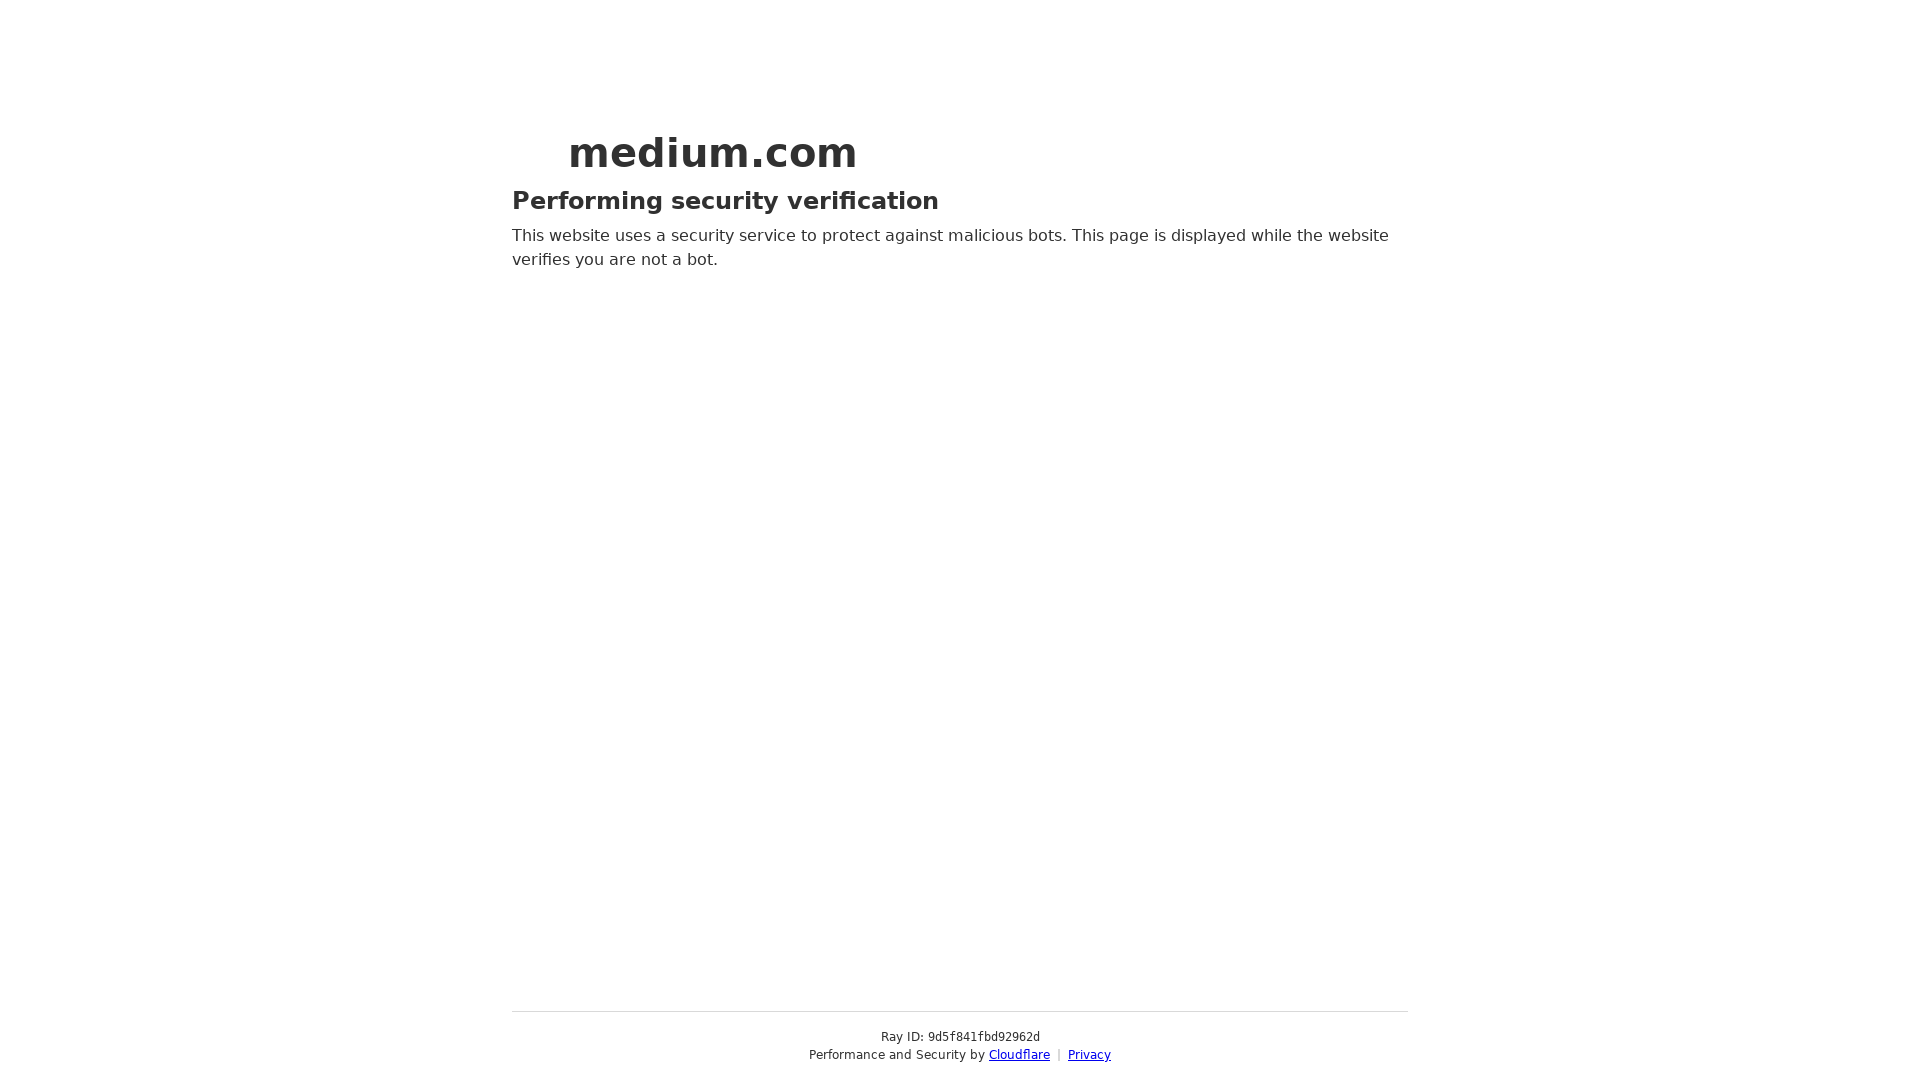

Scrolled to the bottom of the Medium article page to load all content
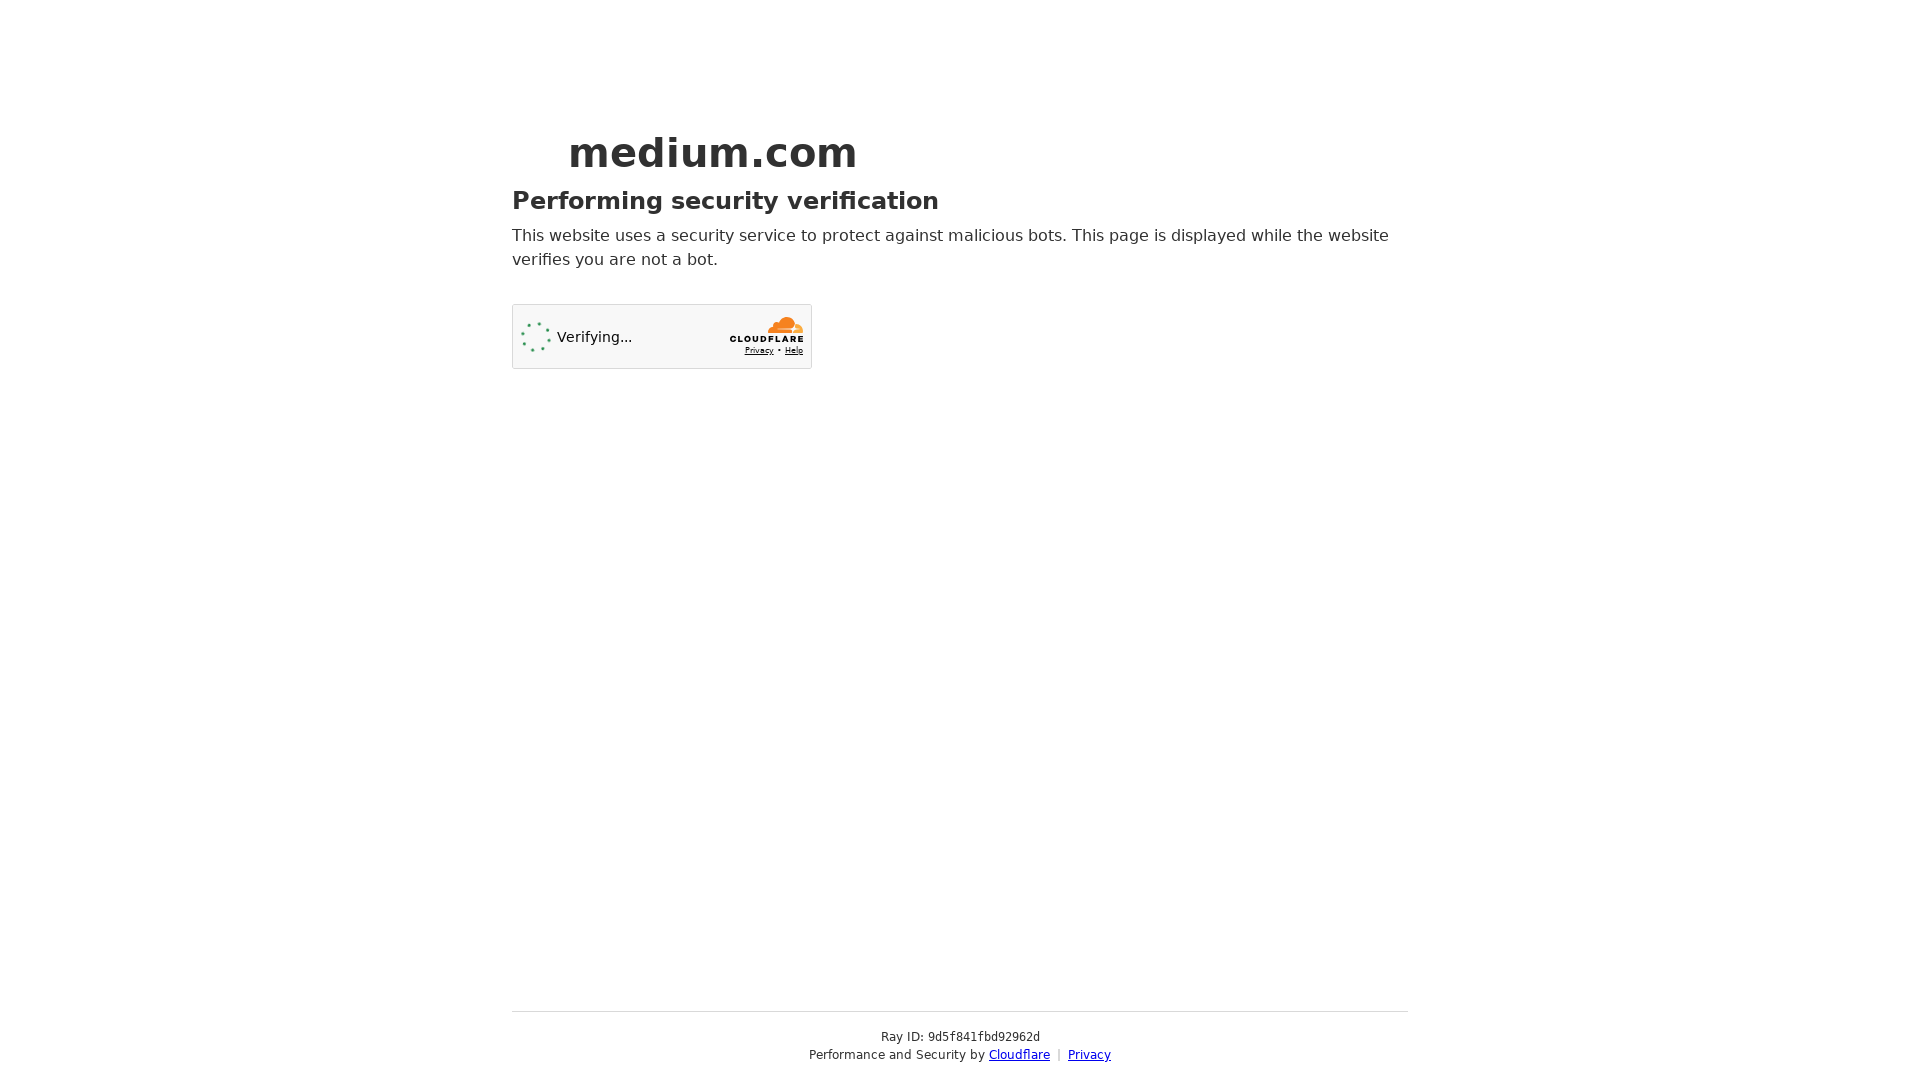

Waited 2 seconds for lazy-loaded content to load
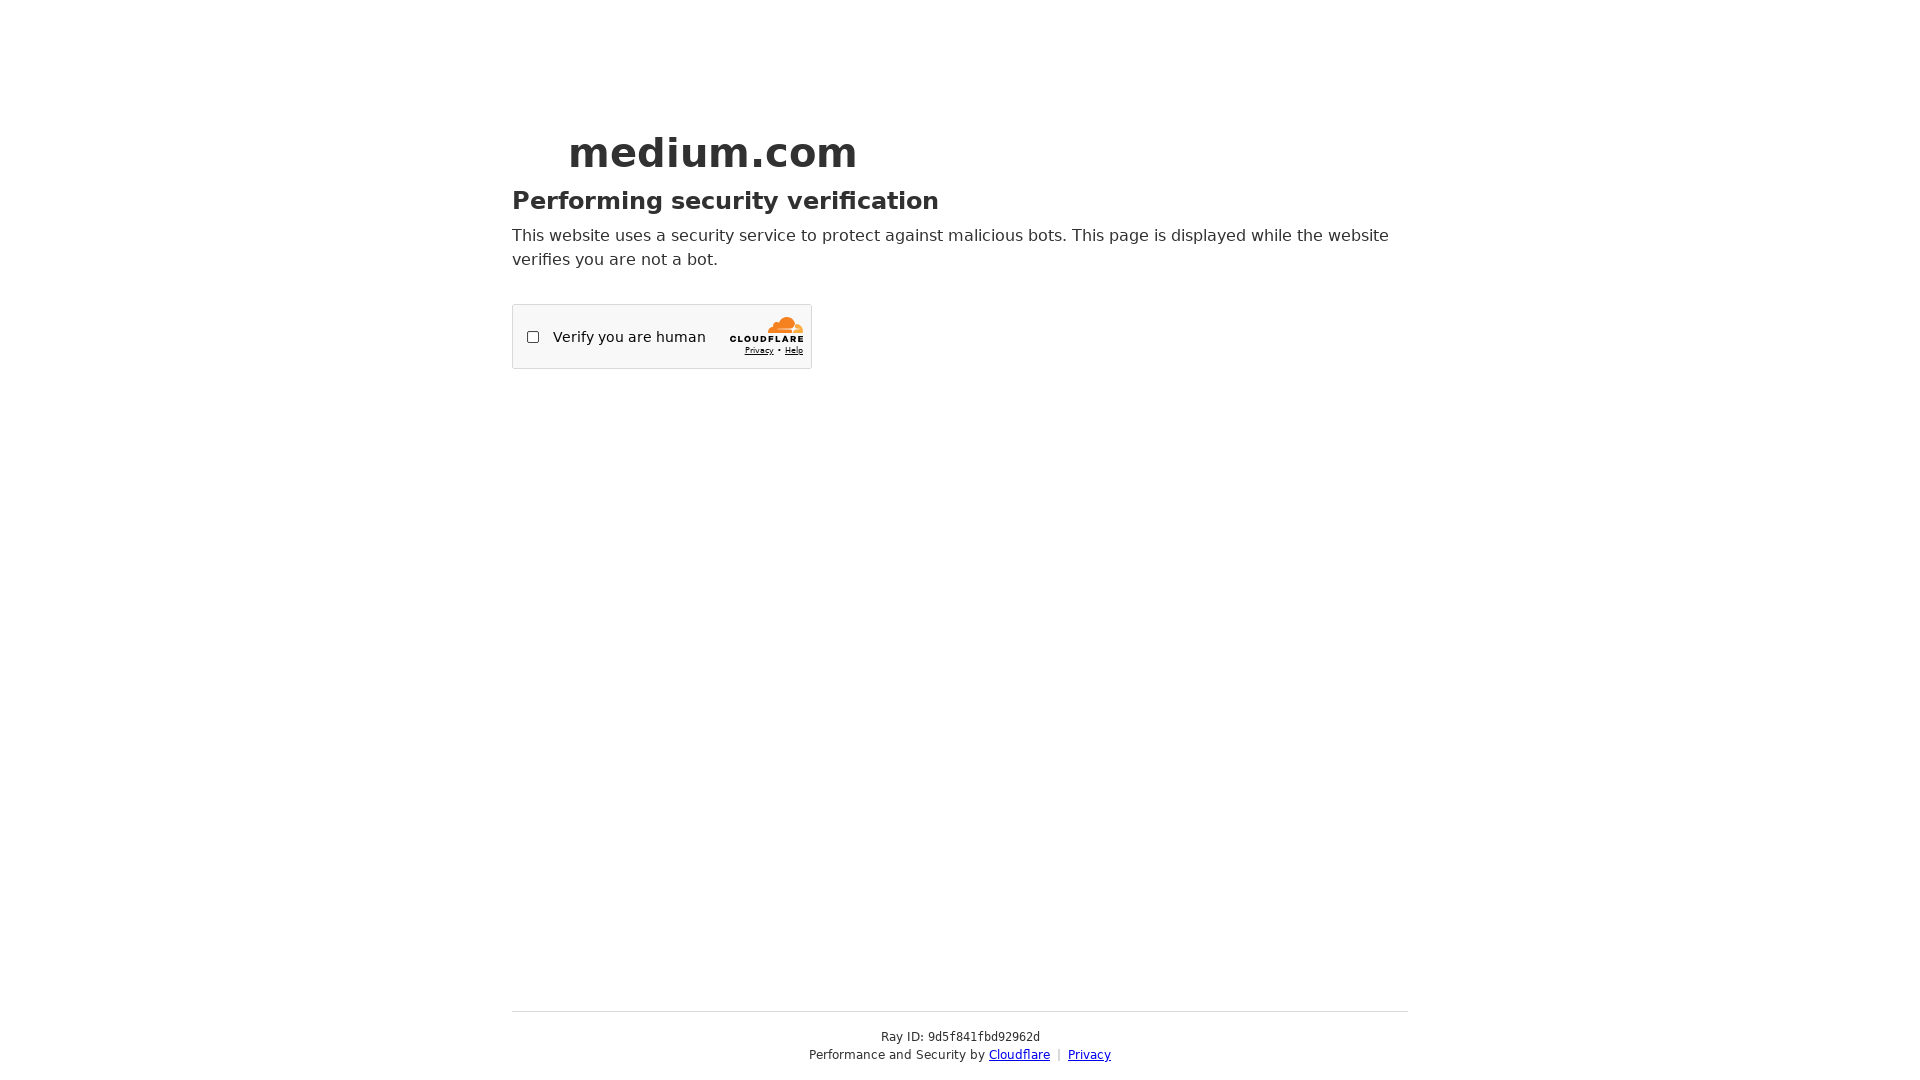

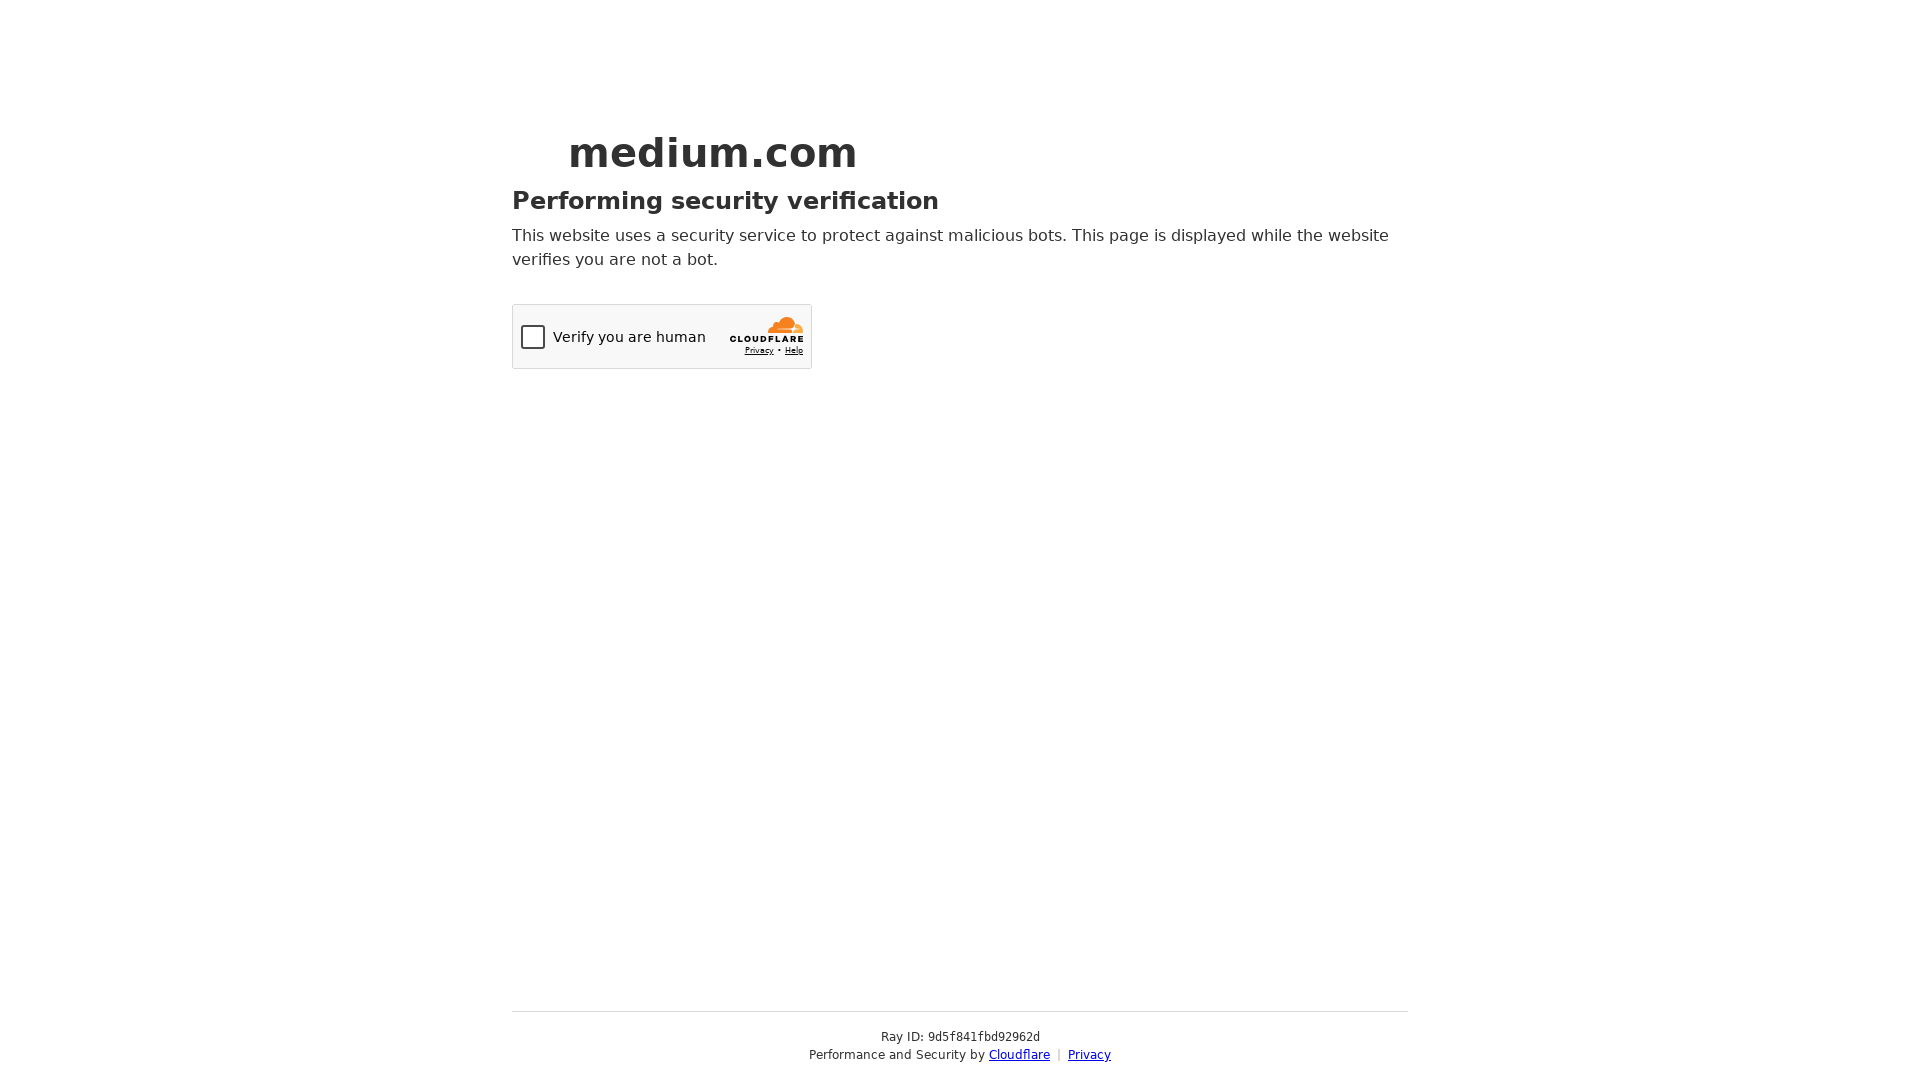